Navigates to Automation Exercise website and verifies that the Category section contains 3 category elements, then retrieves the category names

Starting URL: https://www.automationexercise.com/

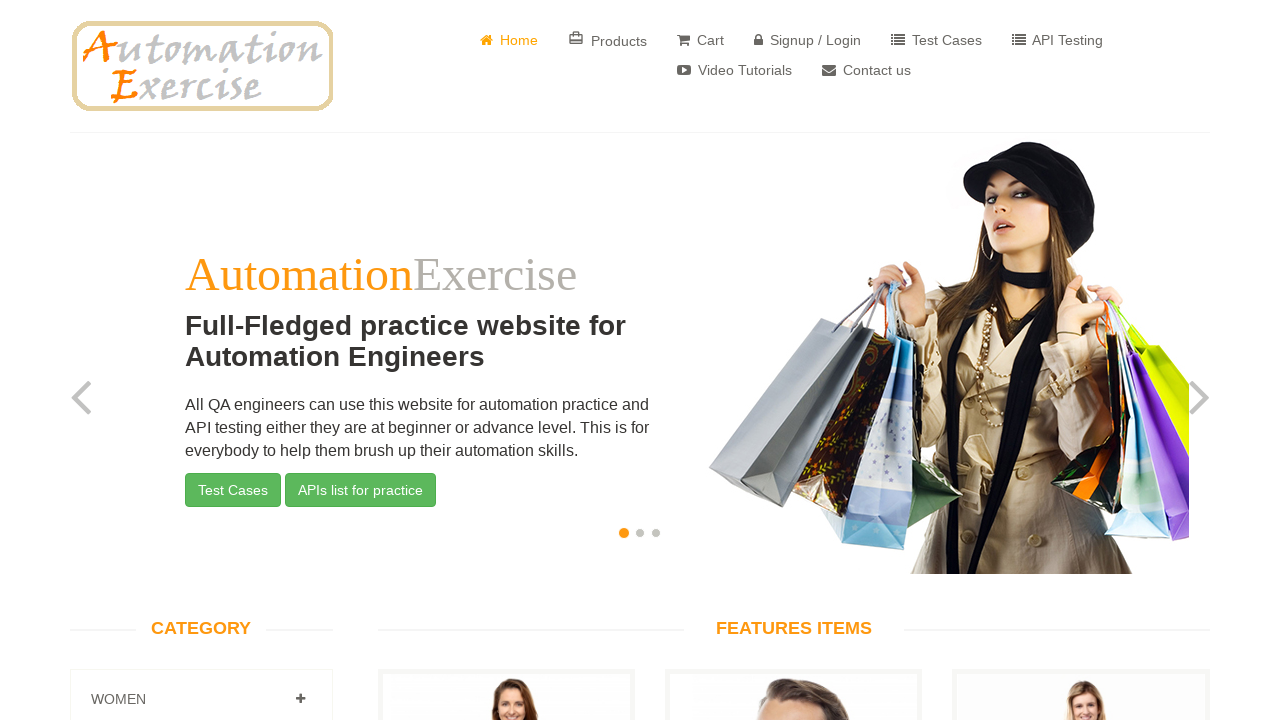

Waited for category elements (.panel-title) to load
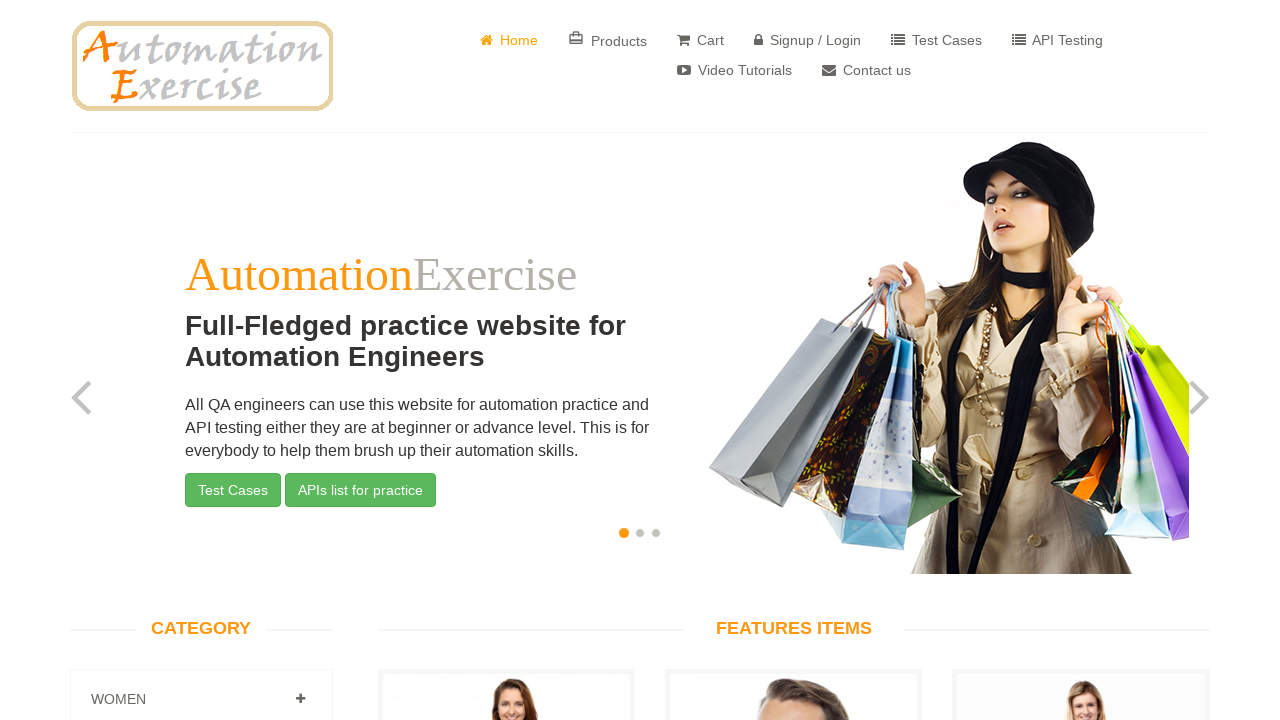

Retrieved all category elements from the page
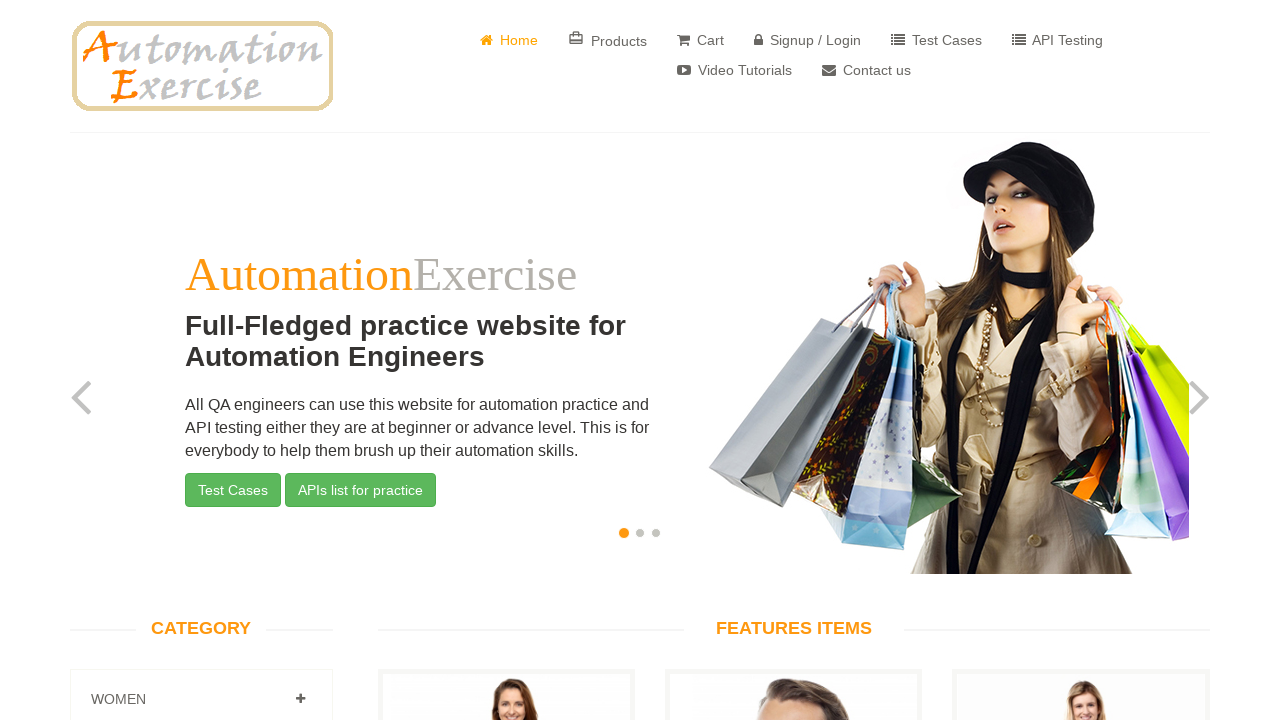

Verified that Category section contains 3 category elements (expected 3)
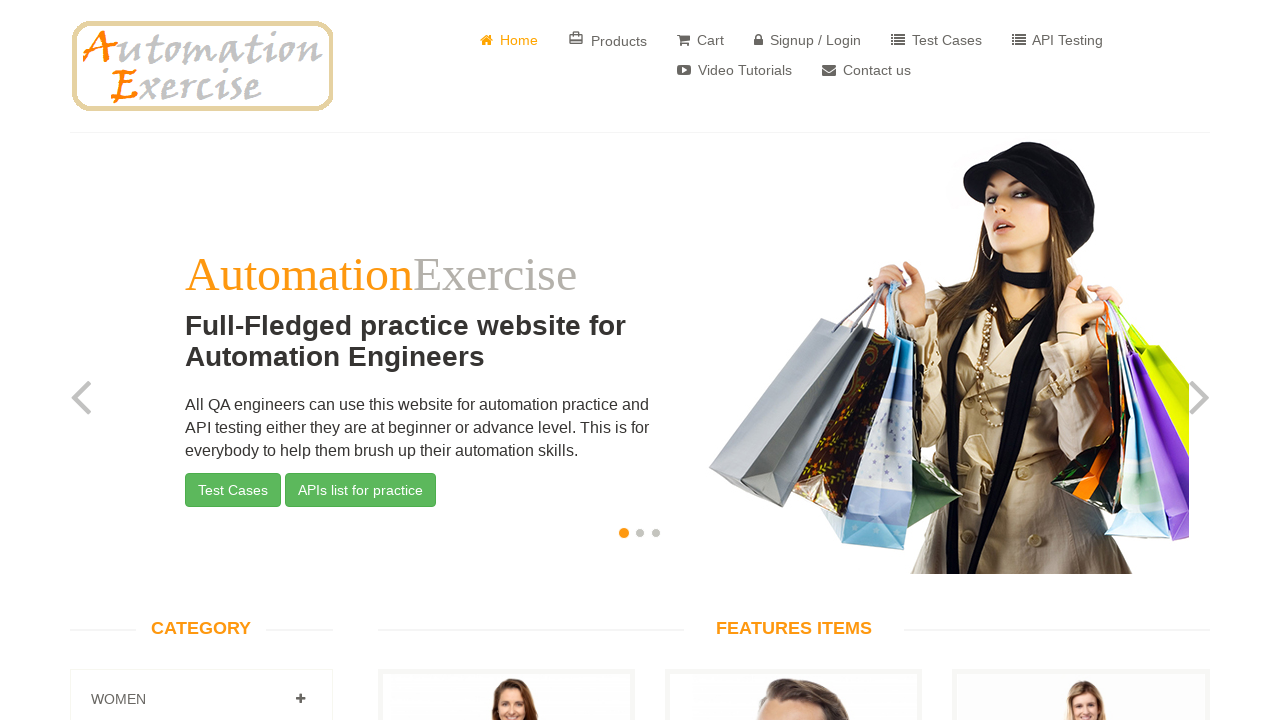

Retrieved and printed all category names
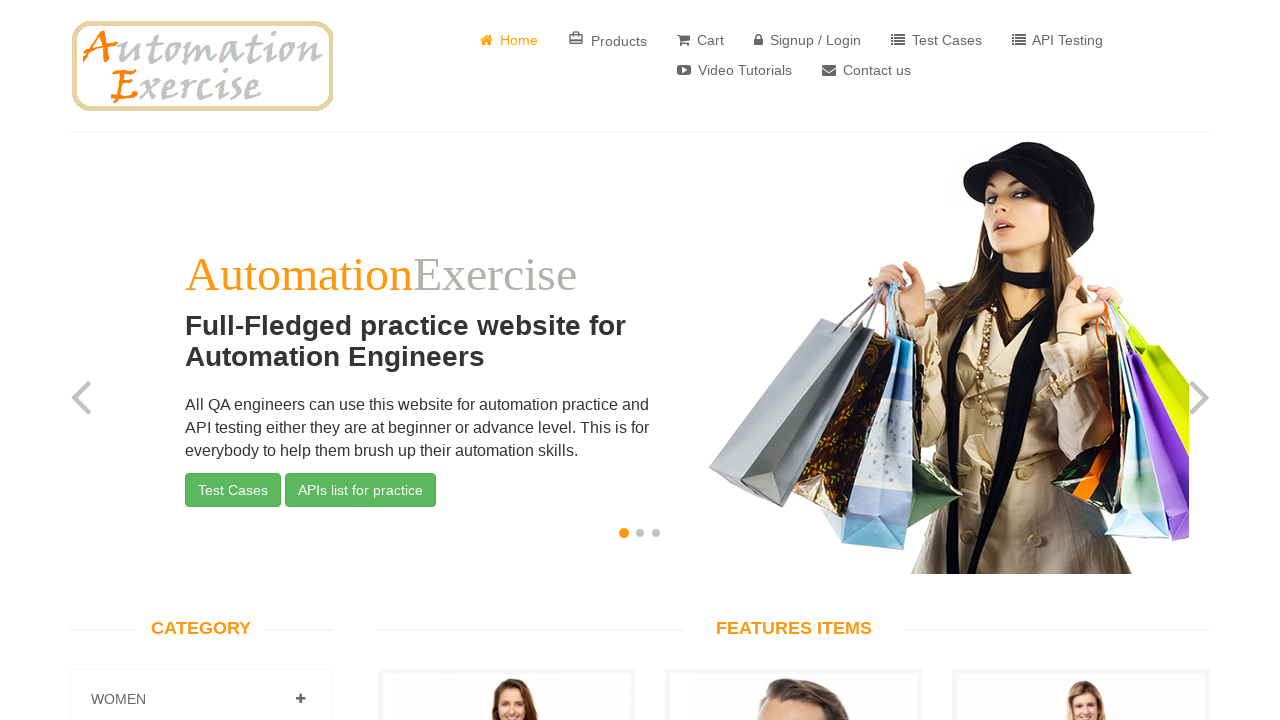

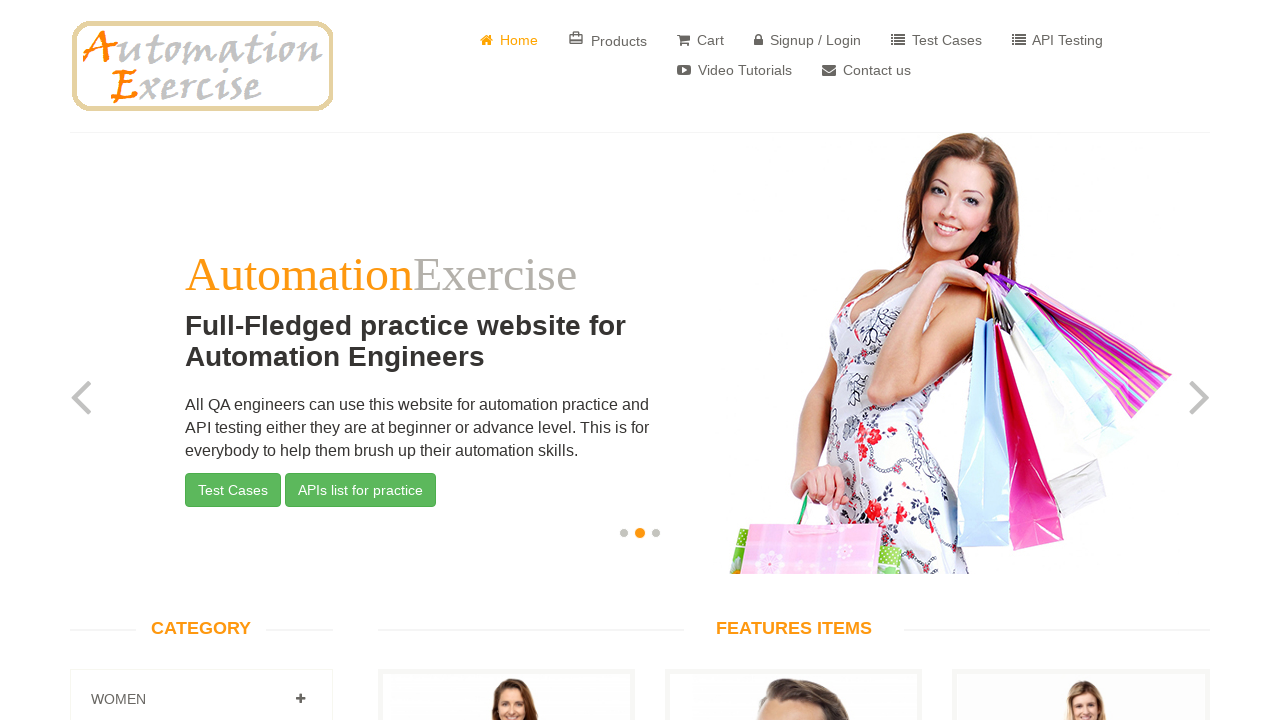